Navigates to a cryptocurrency whitepaper listing page, clicks on a coin entry in the table to view its details, and then clicks to view the whitepaper link.

Starting URL: https://whitepaper.io/coins?page=1

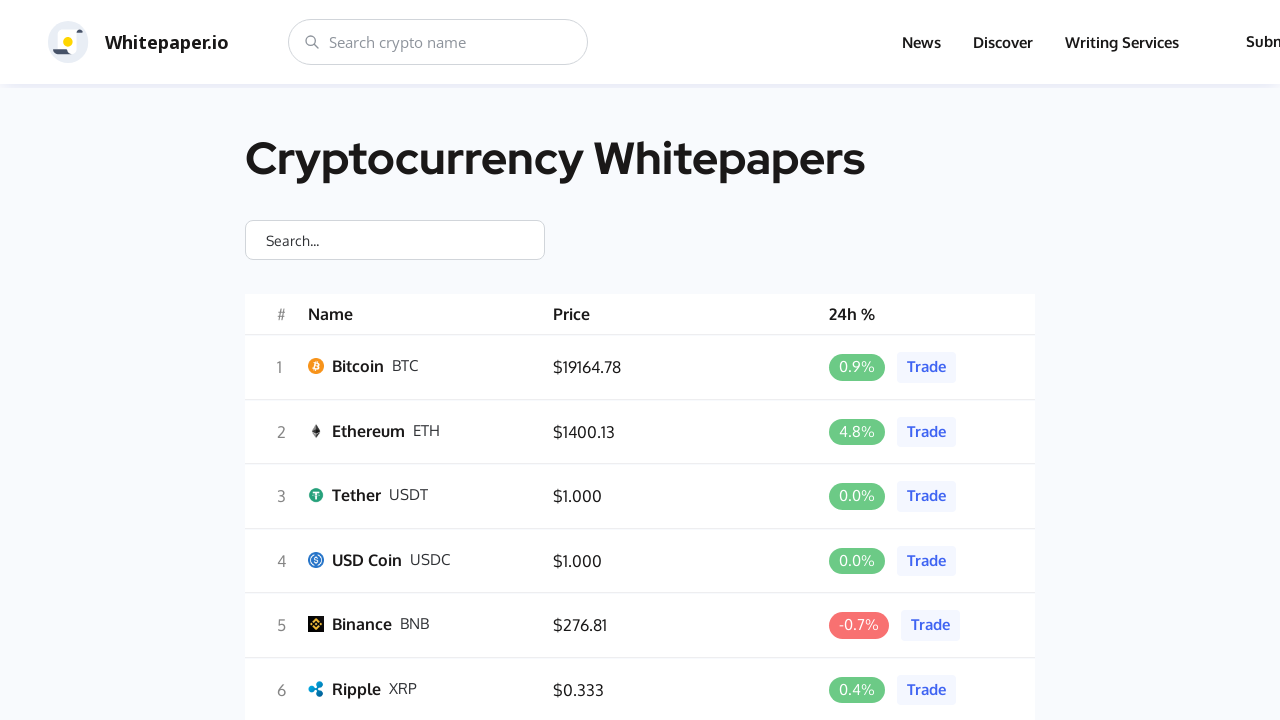

Whitepaper list table loaded
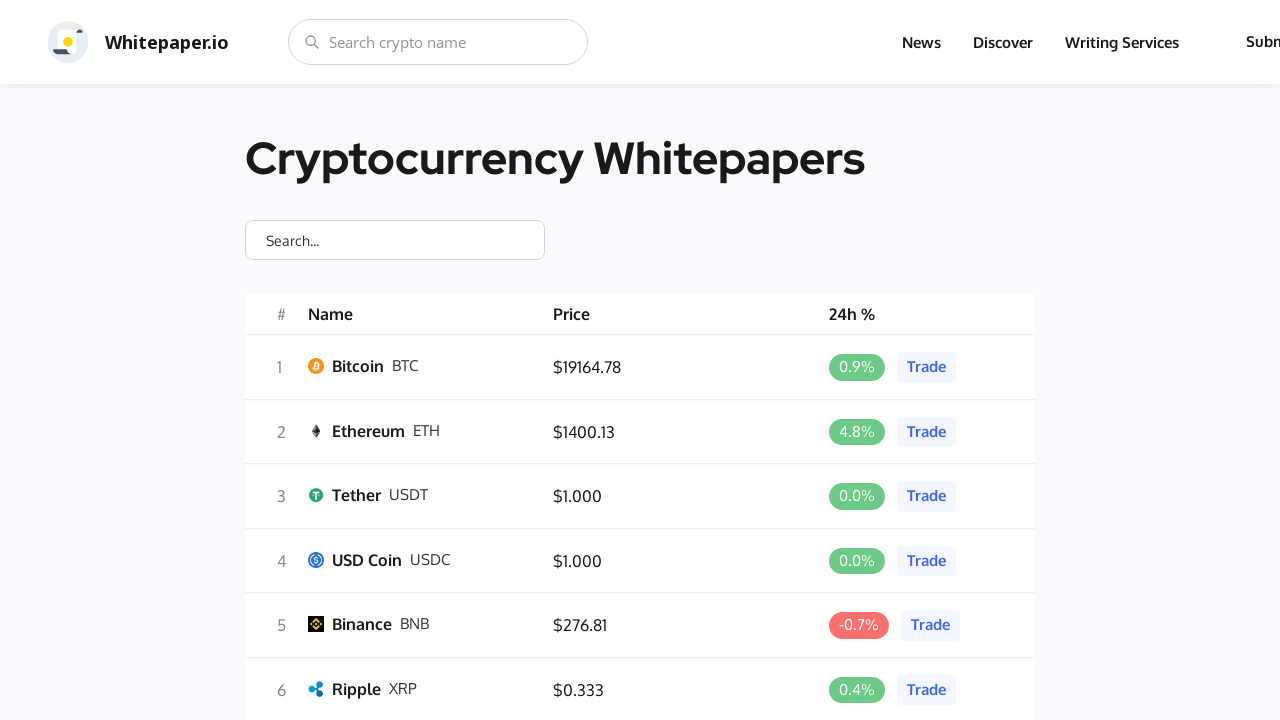

Clicked on first coin entry in the table at (358, 366) on xpath=//*[@id="whitePapersList"]/div/div[2]/table/tbody/tr[1]/td[2]/a/div/div[1]
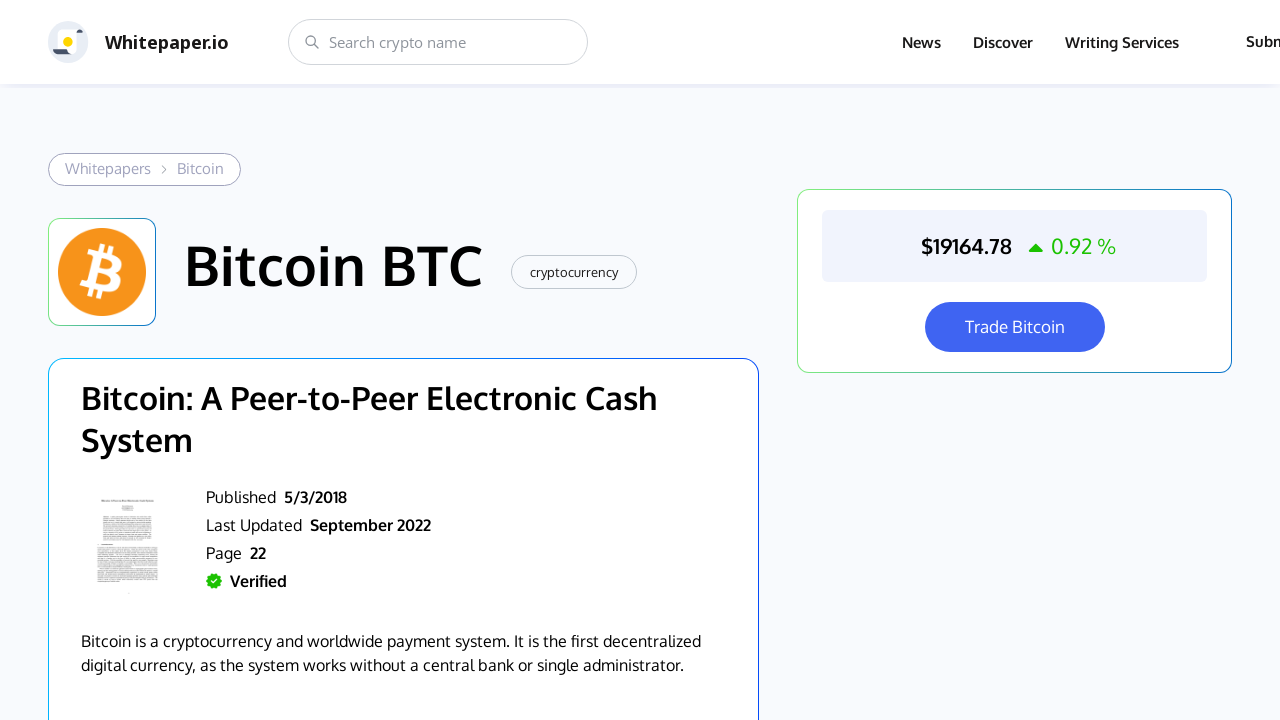

Coin detail view loaded
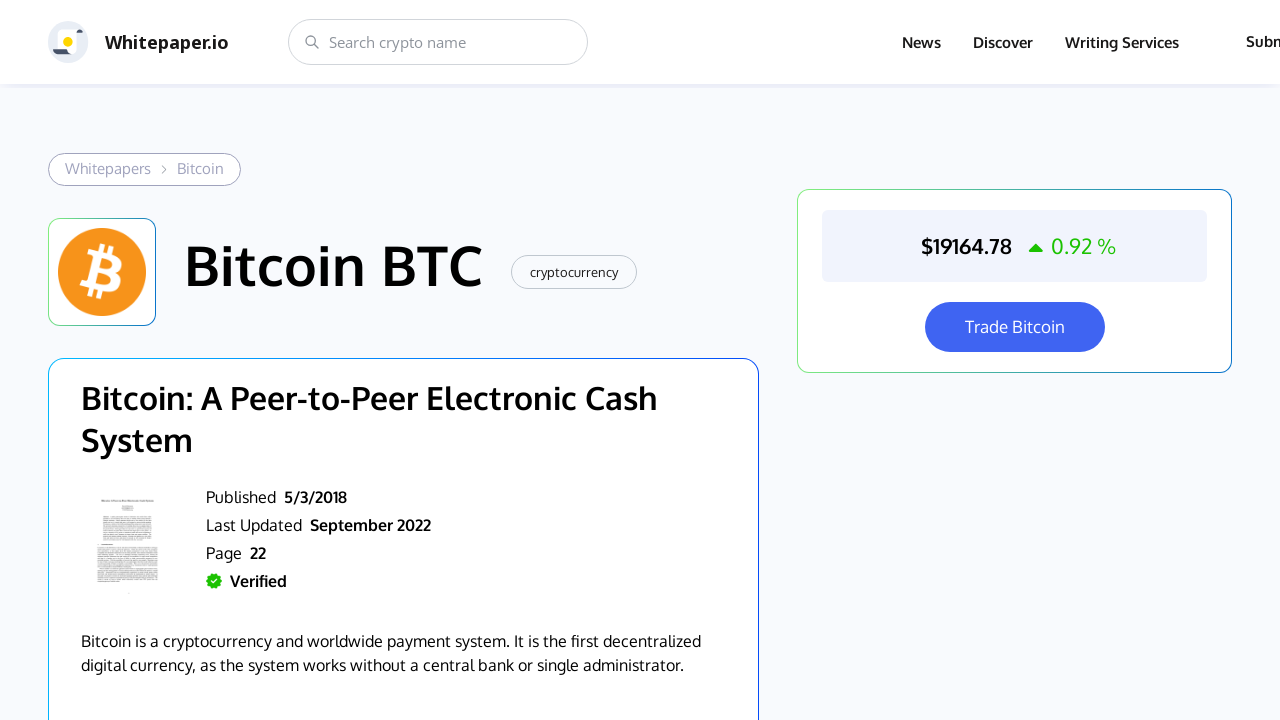

Clicked on whitepaper link button at (187, 695) on xpath=//*[@id="coin-view"]/div[1]/div[1]/div[1]/div[1]/div/div/div[3]/div/div/di
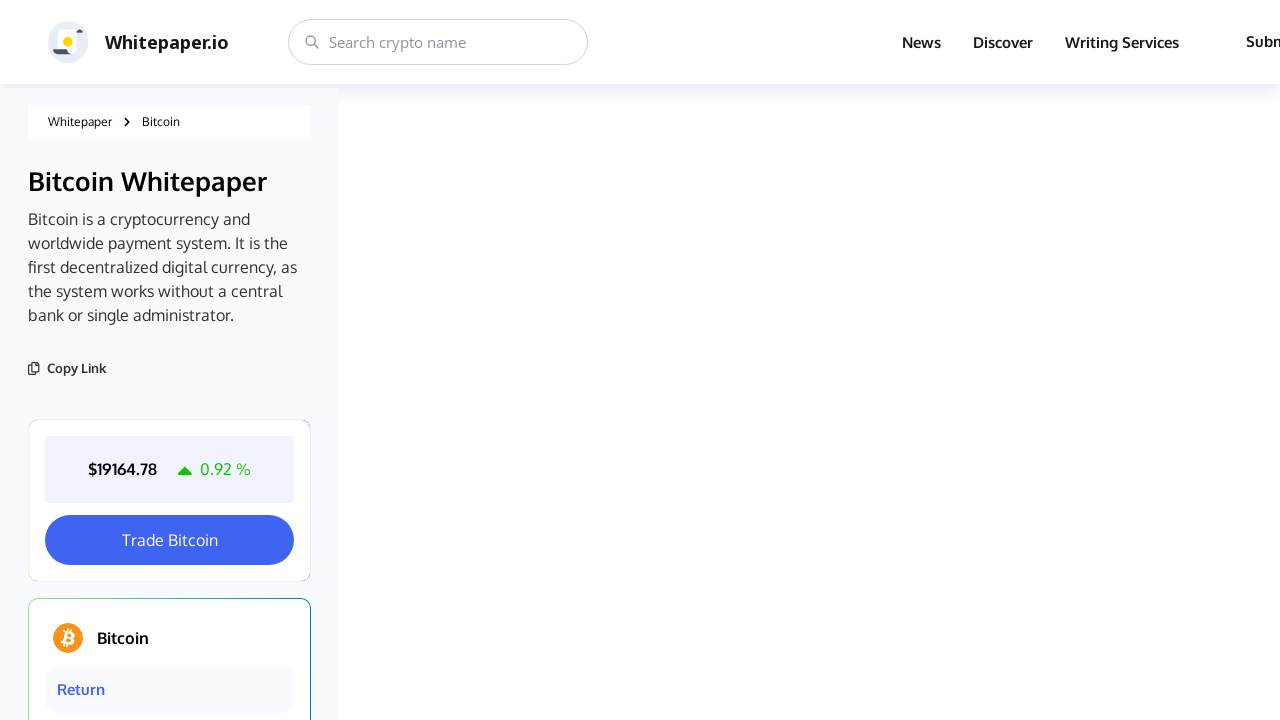

Page navigation completed and loaded
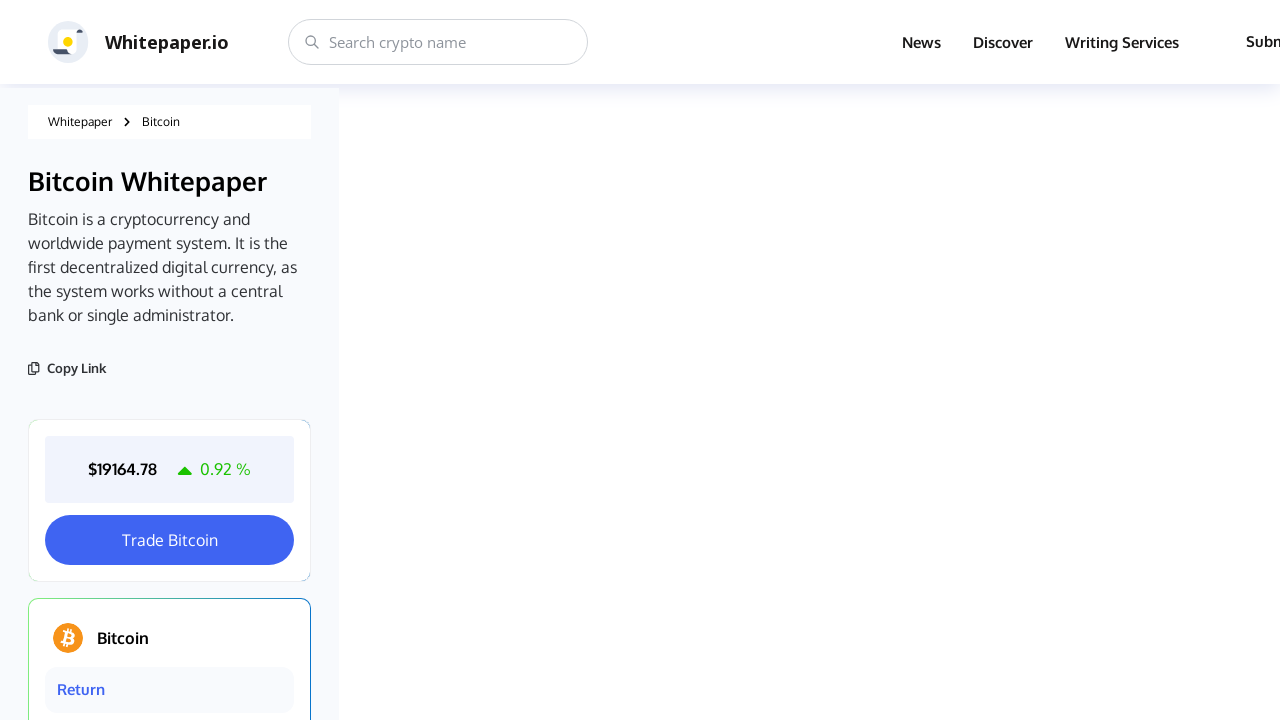

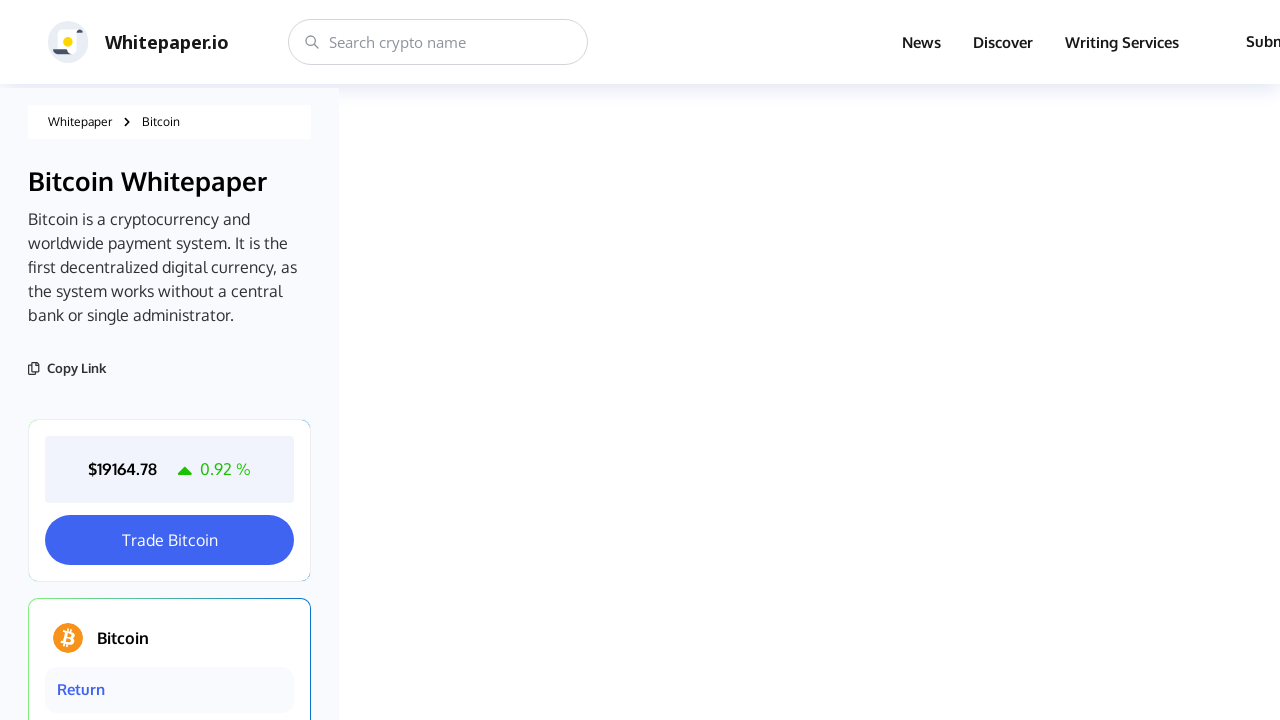